Tests drag and drop functionality within an iframe by dragging an element and dropping it onto a target element

Starting URL: https://jqueryui.com/droppable/

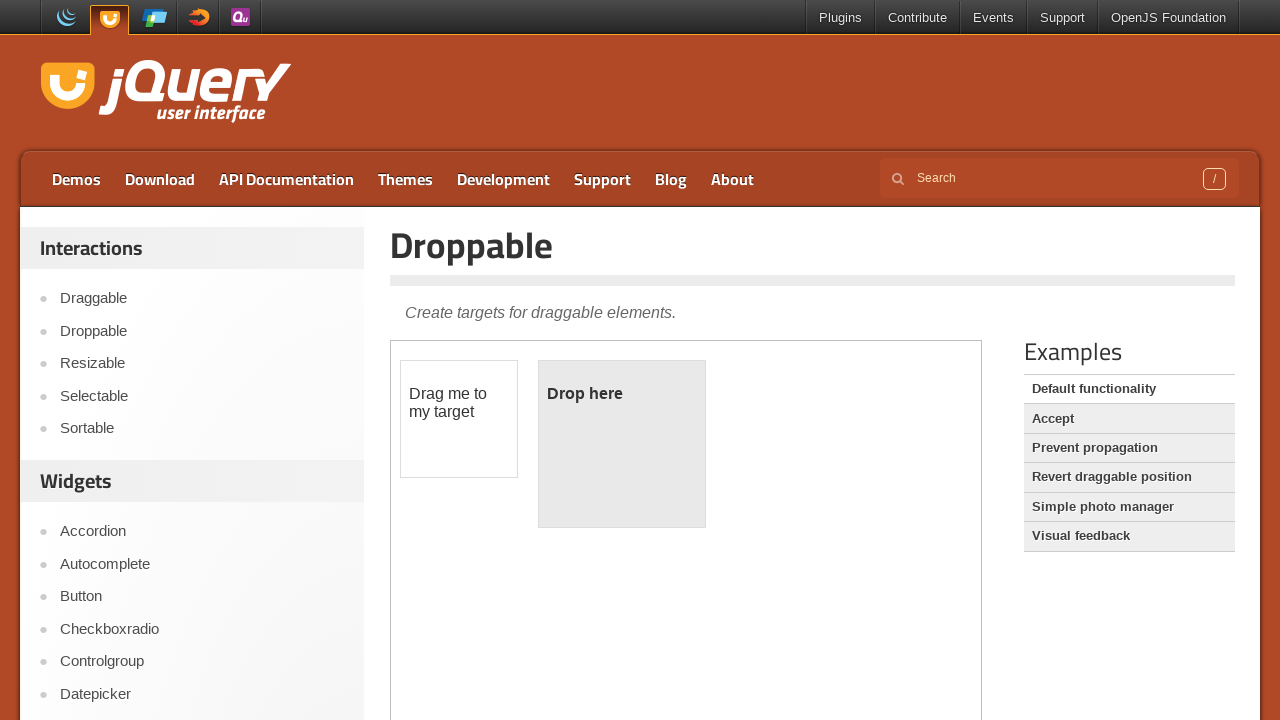

Located the demo iframe containing drag and drop functionality
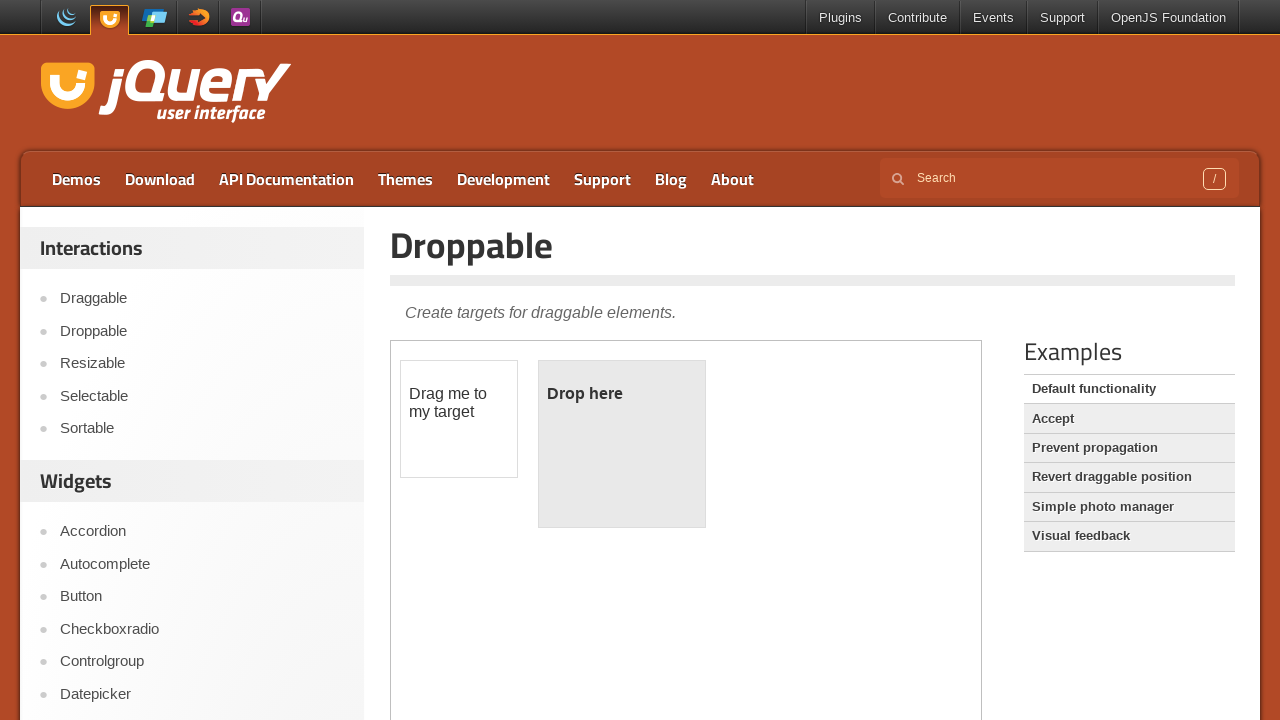

Located the draggable element with id 'draggable'
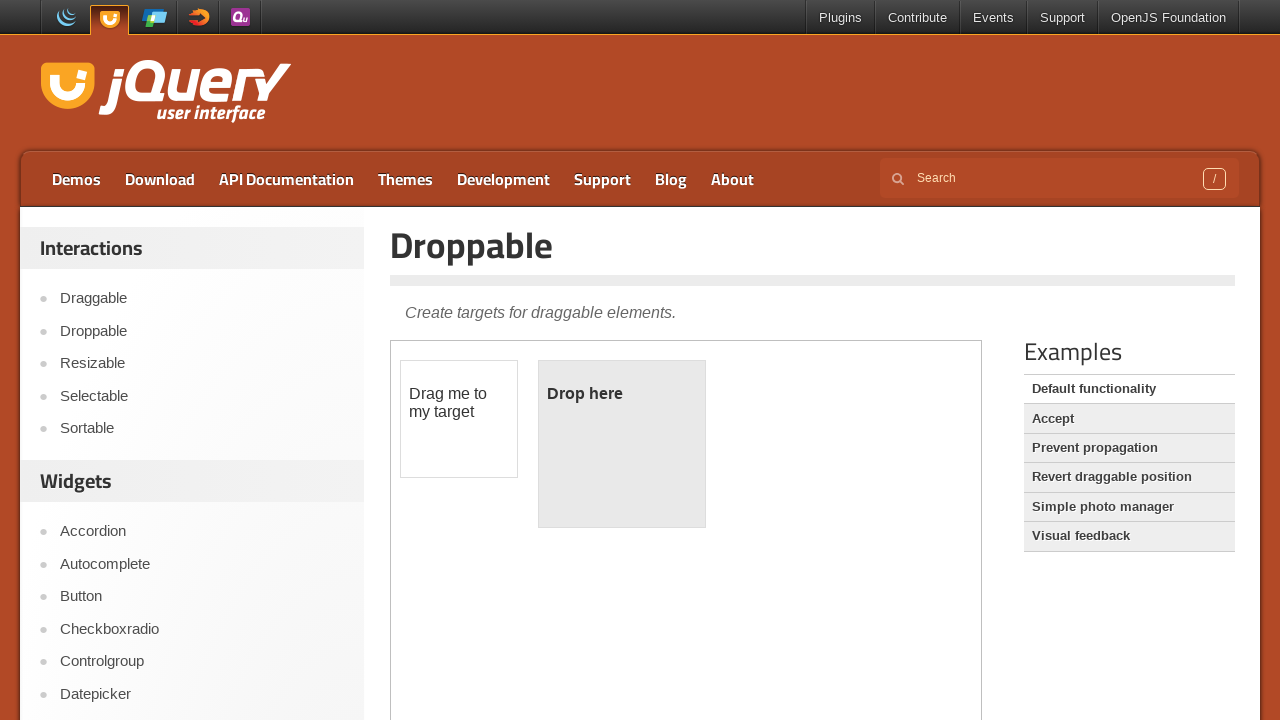

Located the droppable target element with id 'droppable'
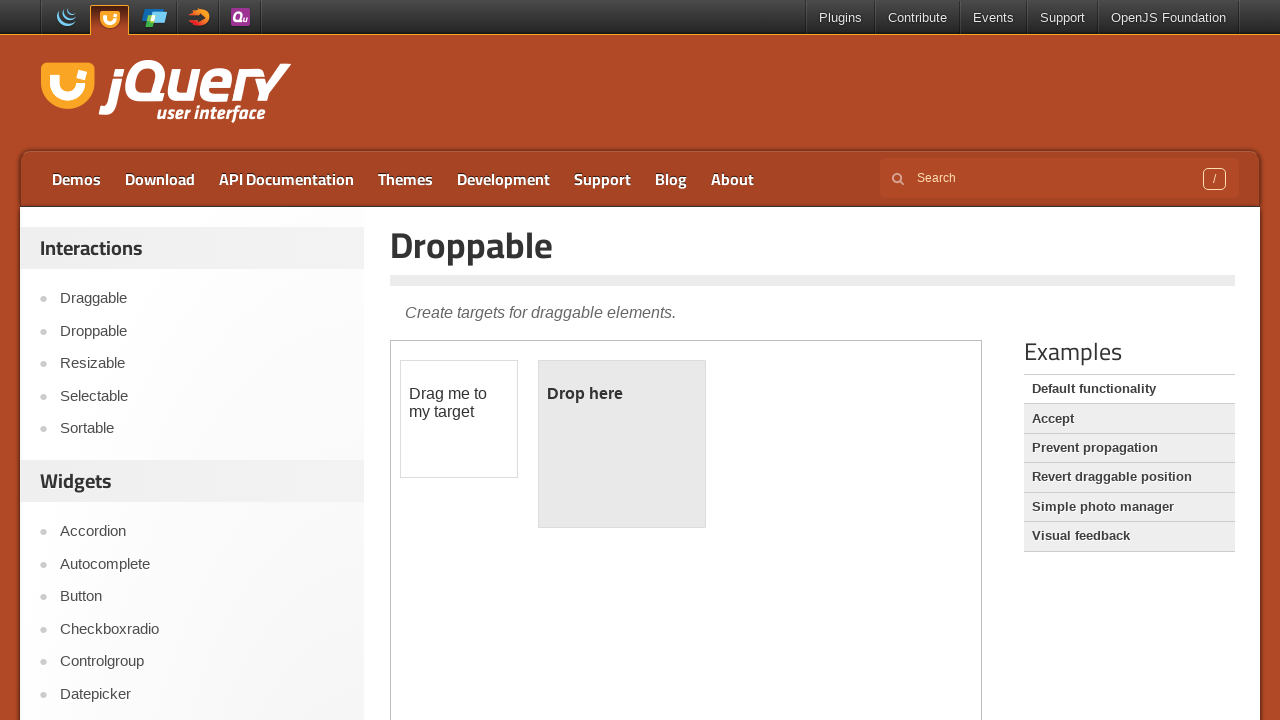

Successfully dragged draggable element and dropped it onto the target element at (622, 444)
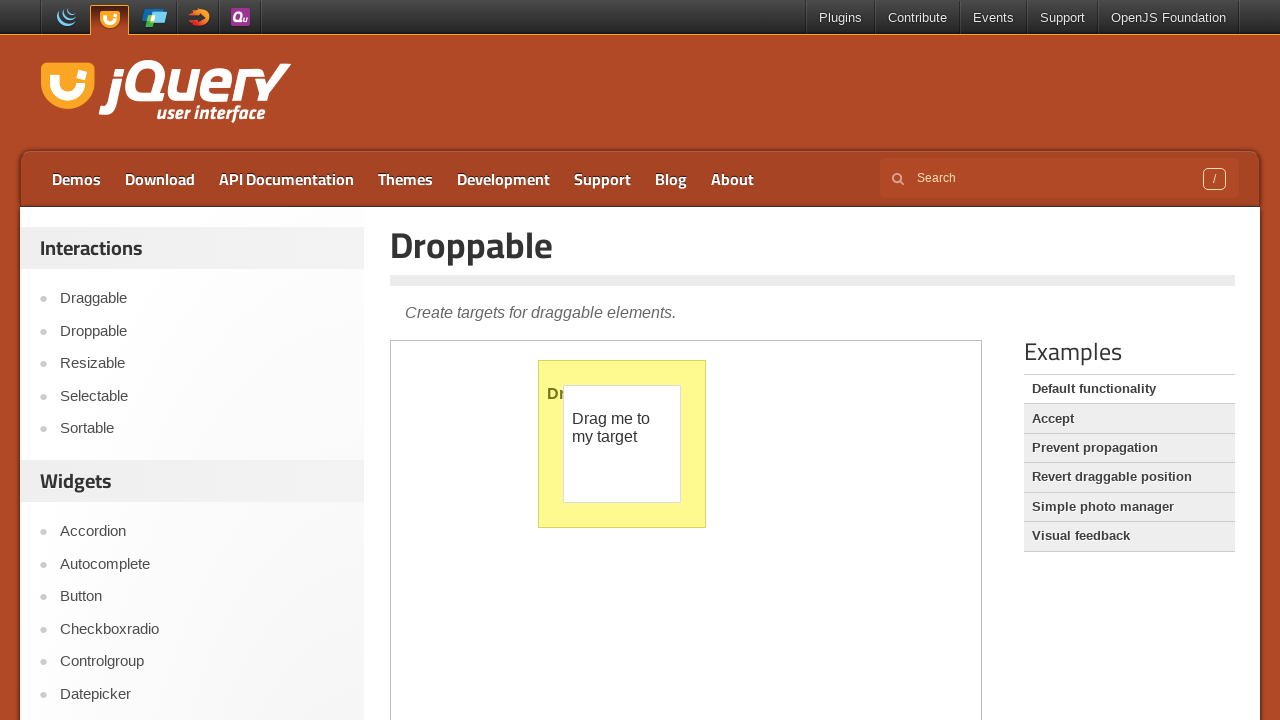

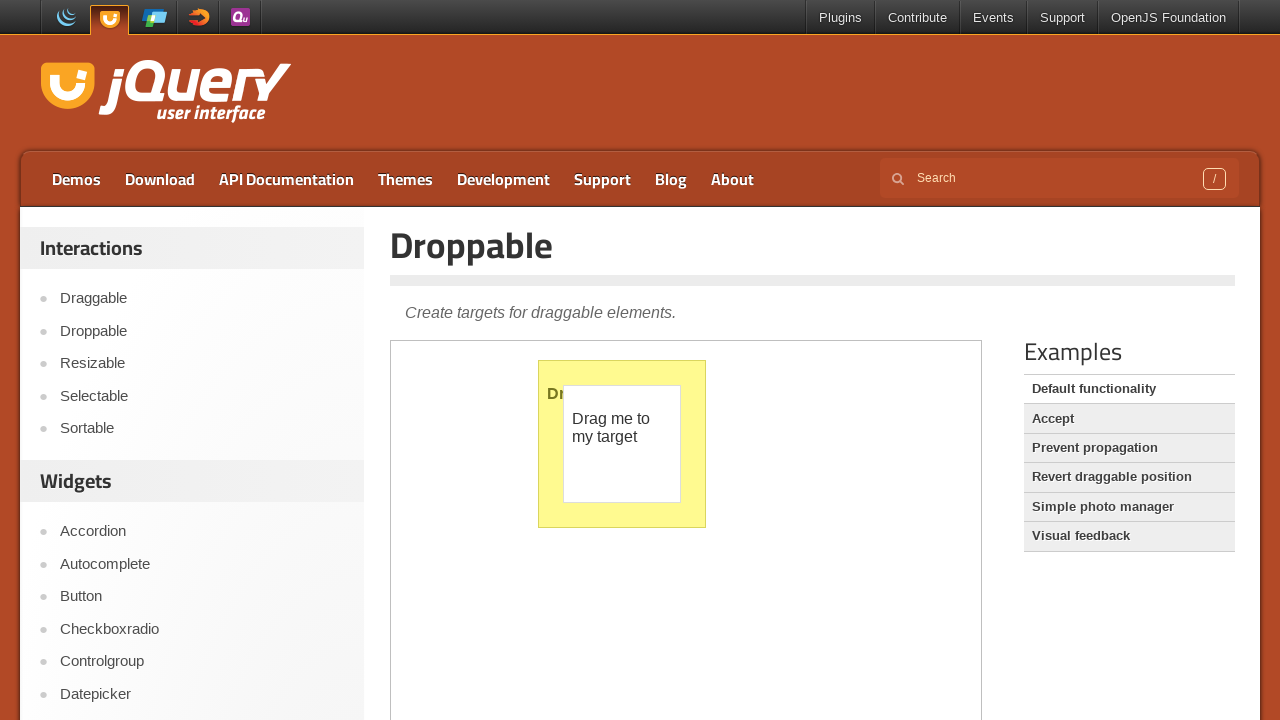